Tests the search functionality by clicking on the search input field, typing "selenium", and pressing Enter to submit the search

Starting URL: https://anhtester.com/

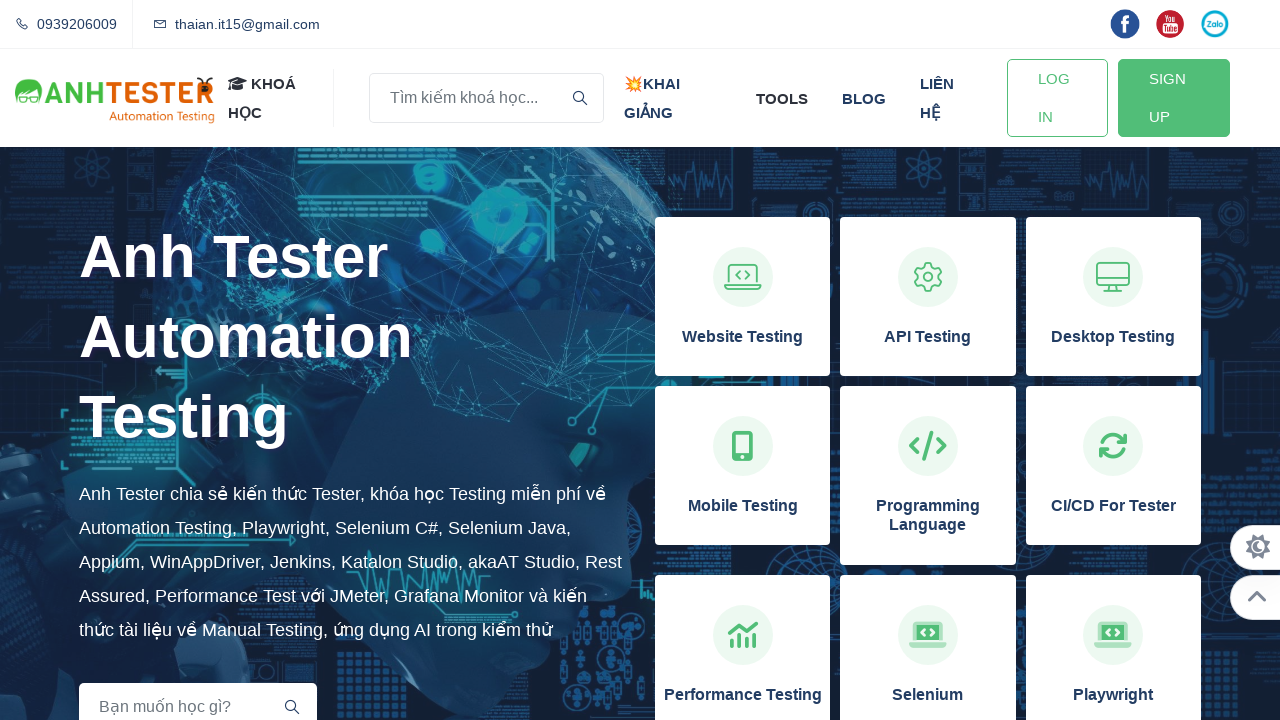

Clicked on the search input field at (486, 98) on input[name='key']
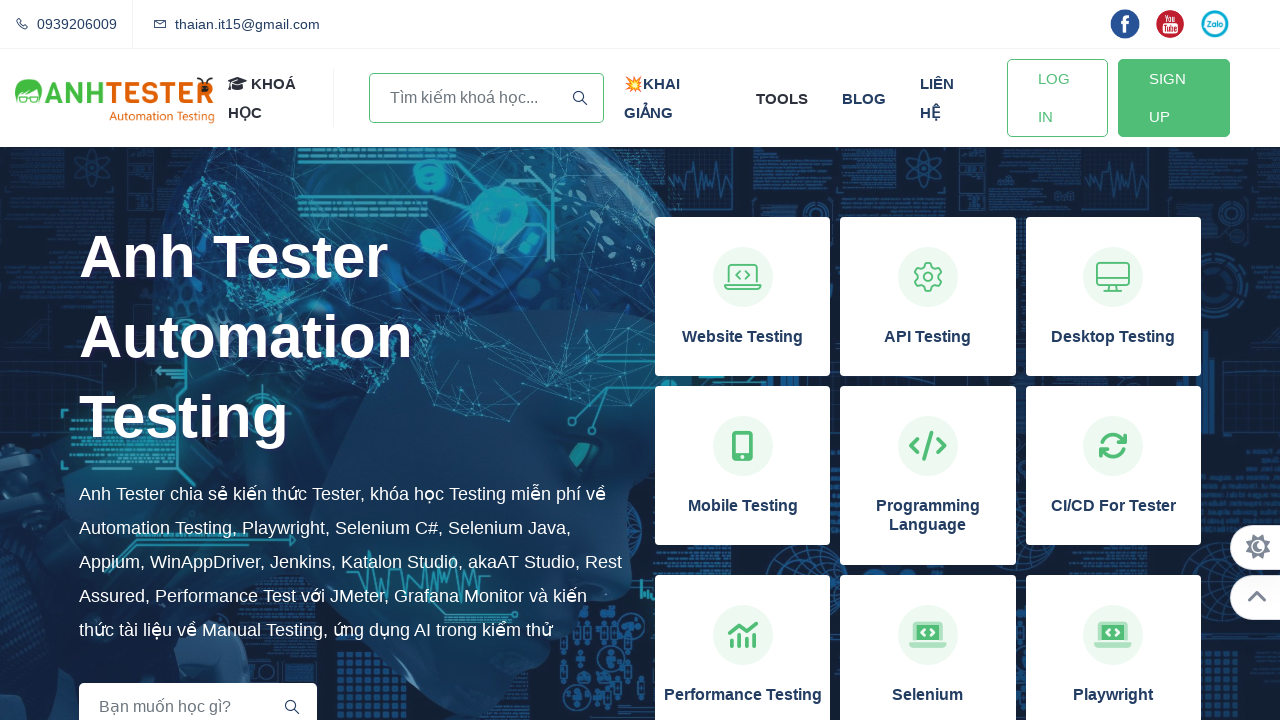

Typed 'selenium' into the search field on input[name='key']
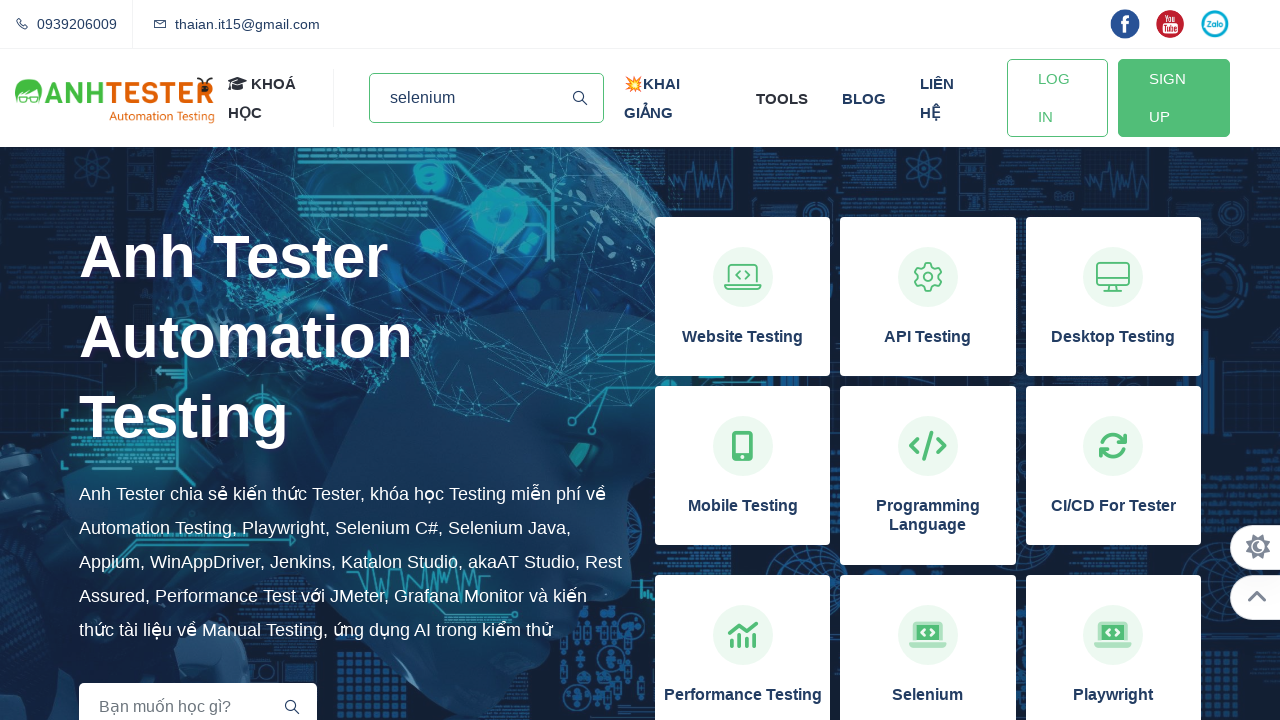

Pressed Enter to submit the search on input[name='key']
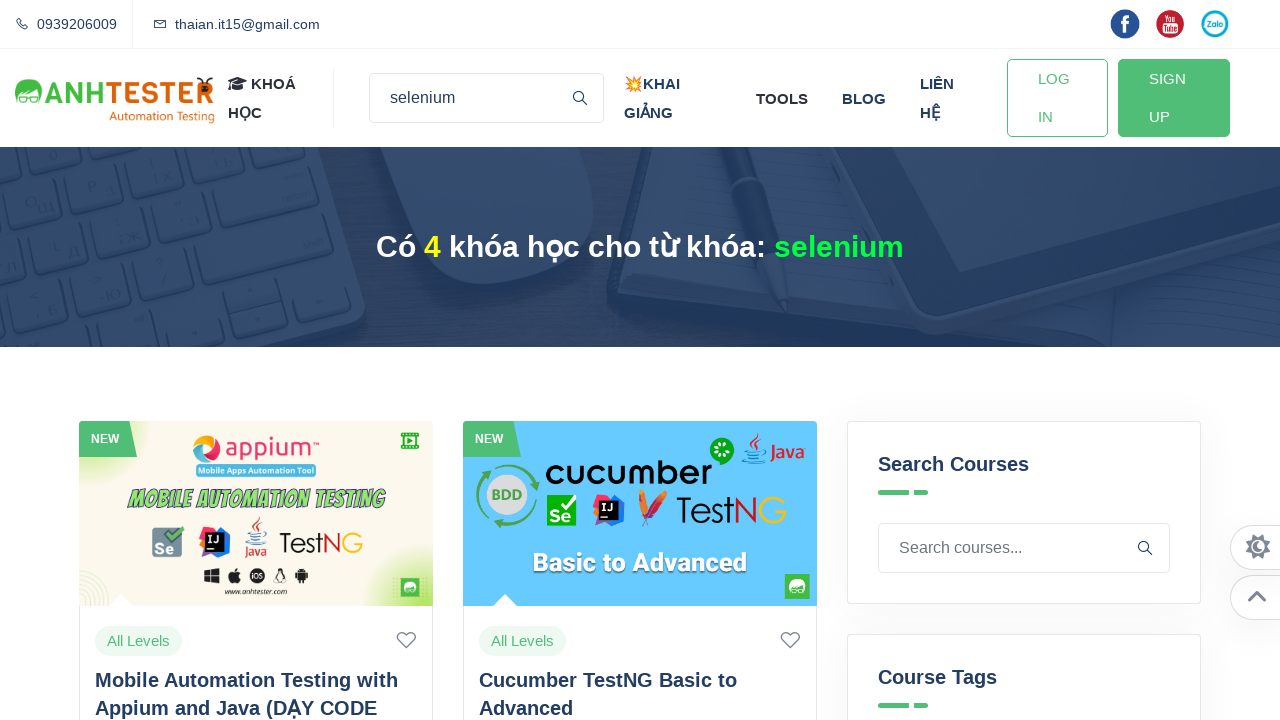

Search results loaded (network idle)
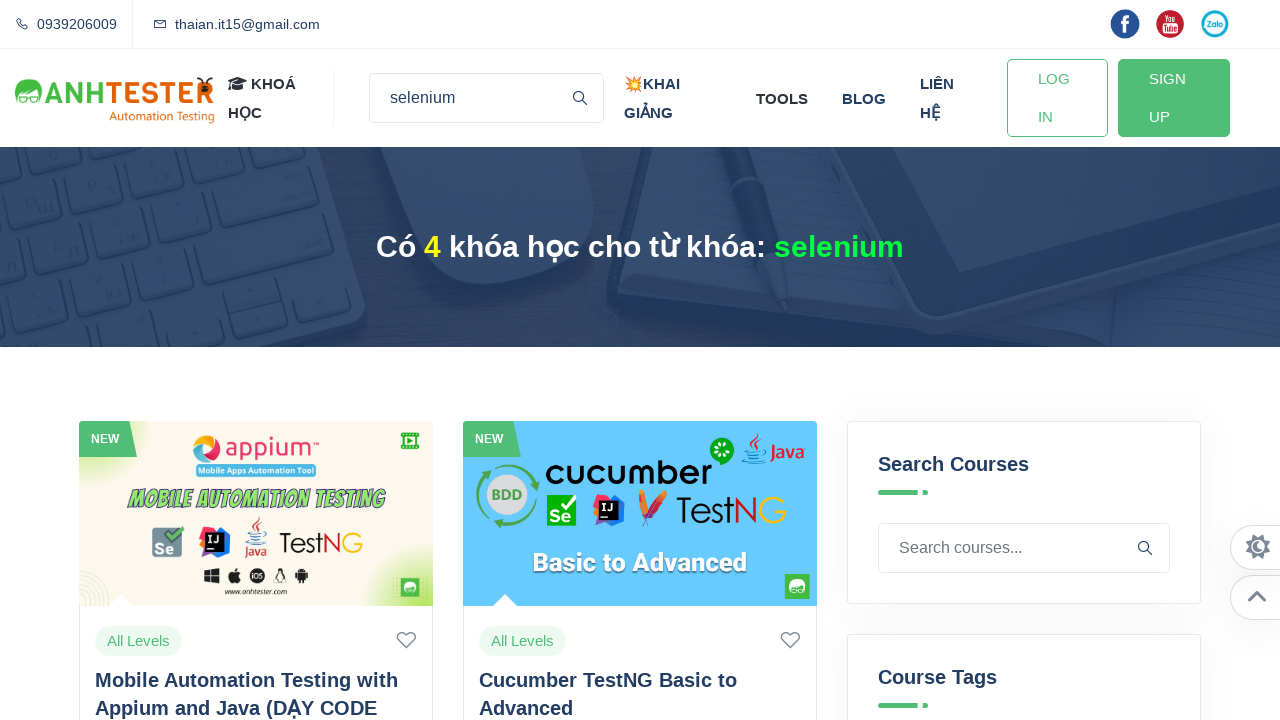

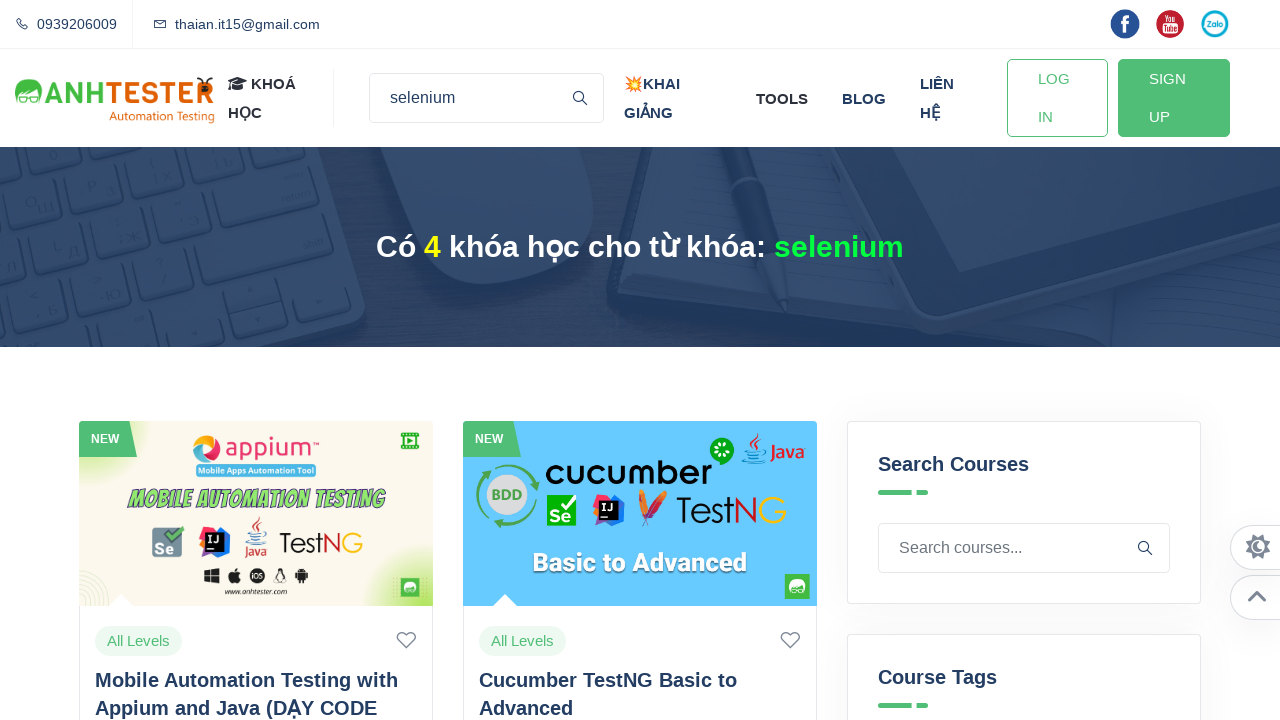